Tests dynamic loading page where element is rendered after loading bar completes - clicks start button and waits for the finish text to appear, then verifies the text content

Starting URL: http://the-internet.herokuapp.com/dynamic_loading/2

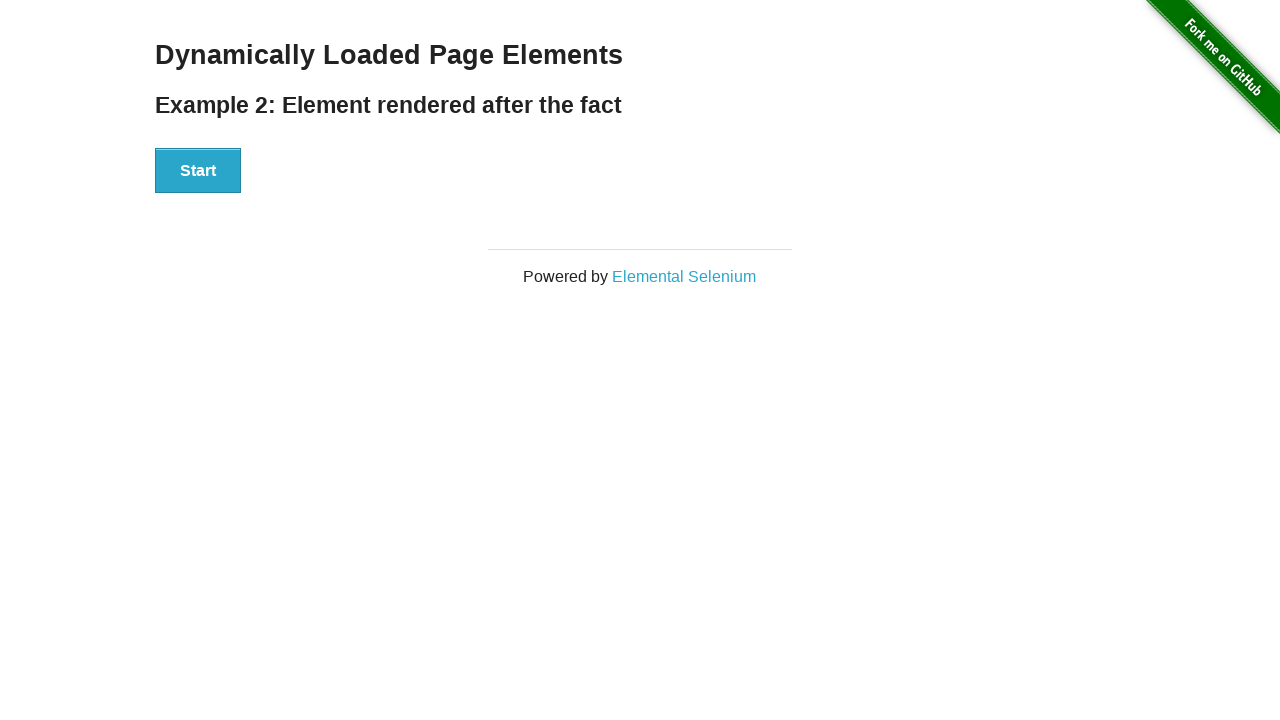

Clicked the Start button to initiate dynamic loading at (198, 171) on #start button
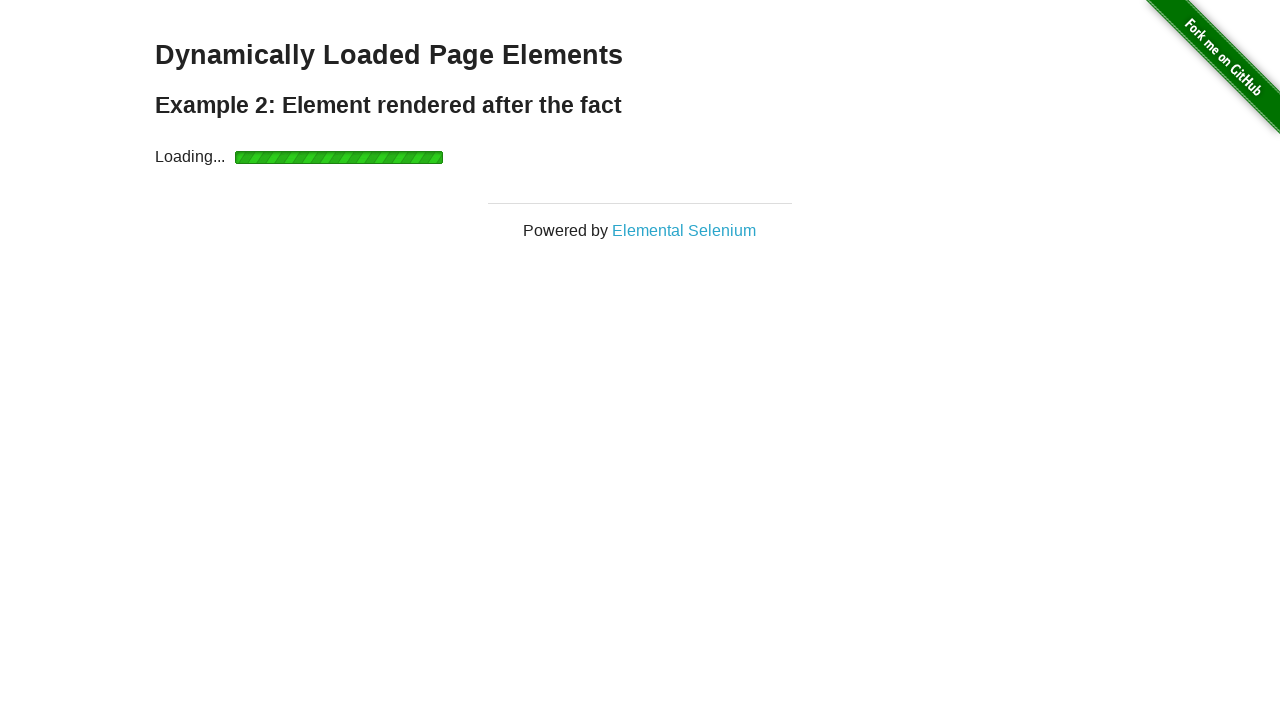

Waited for finish element to appear after loading bar completes
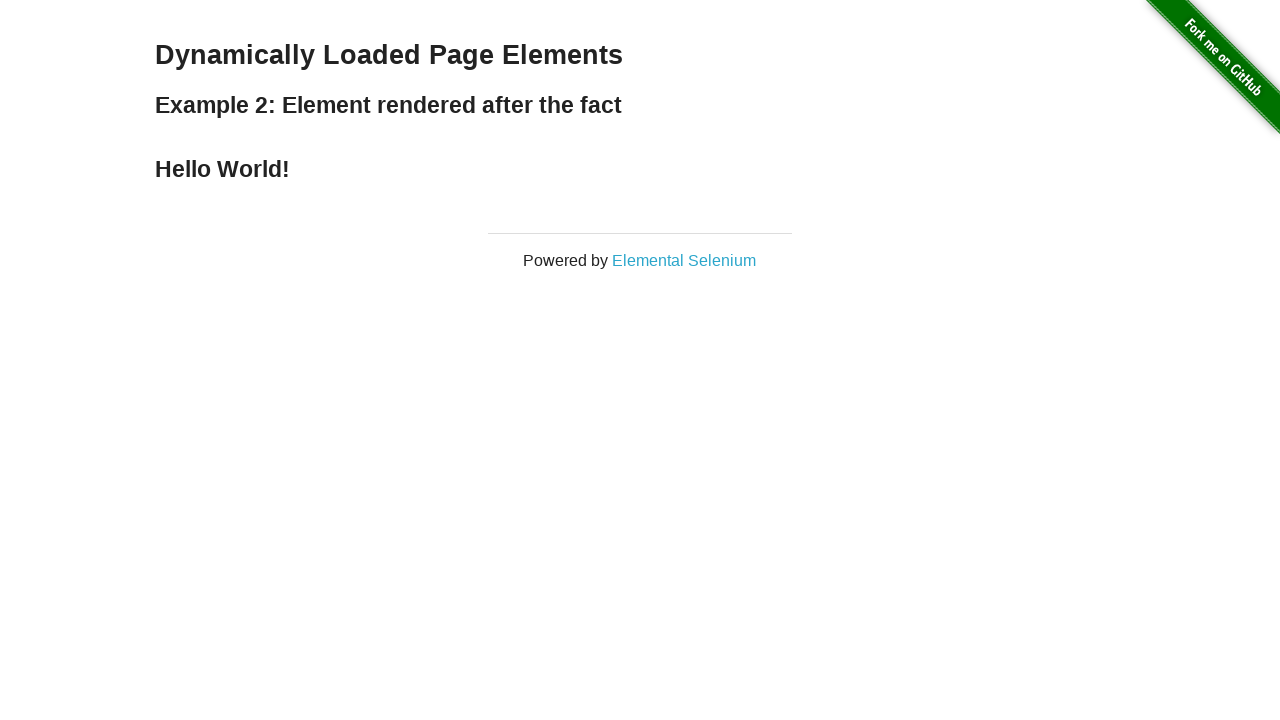

Verified finish element contains 'Hello World!' text
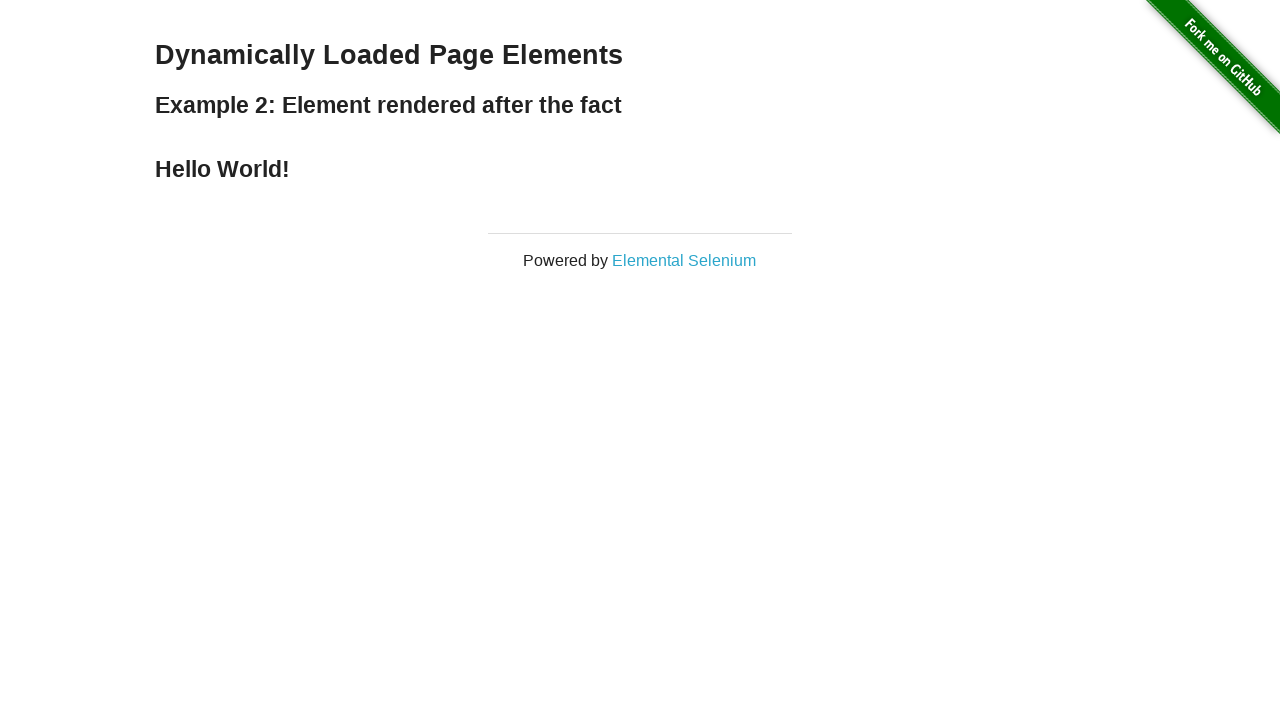

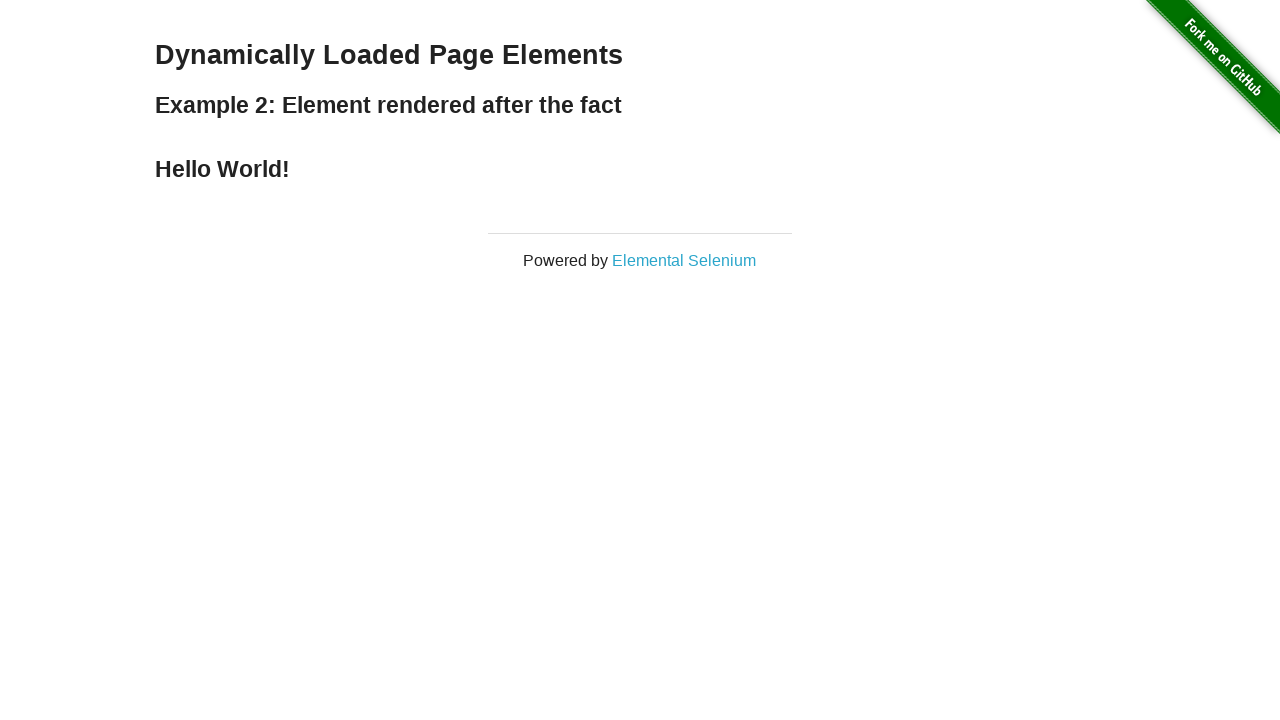